Tests flight search functionality by selecting departure and destination cities from dropdowns and clicking the Find Flights button

Starting URL: https://blazedemo.com/

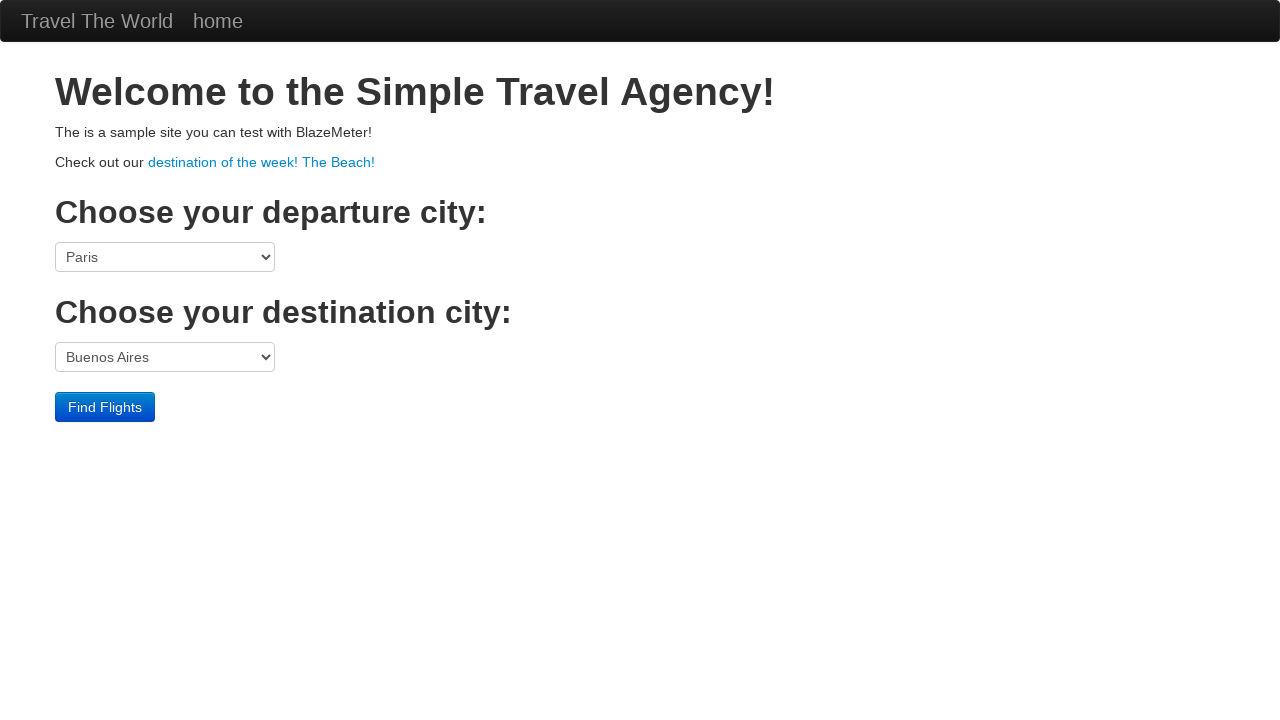

Selected Boston as departure city from dropdown on select[name='fromPort']
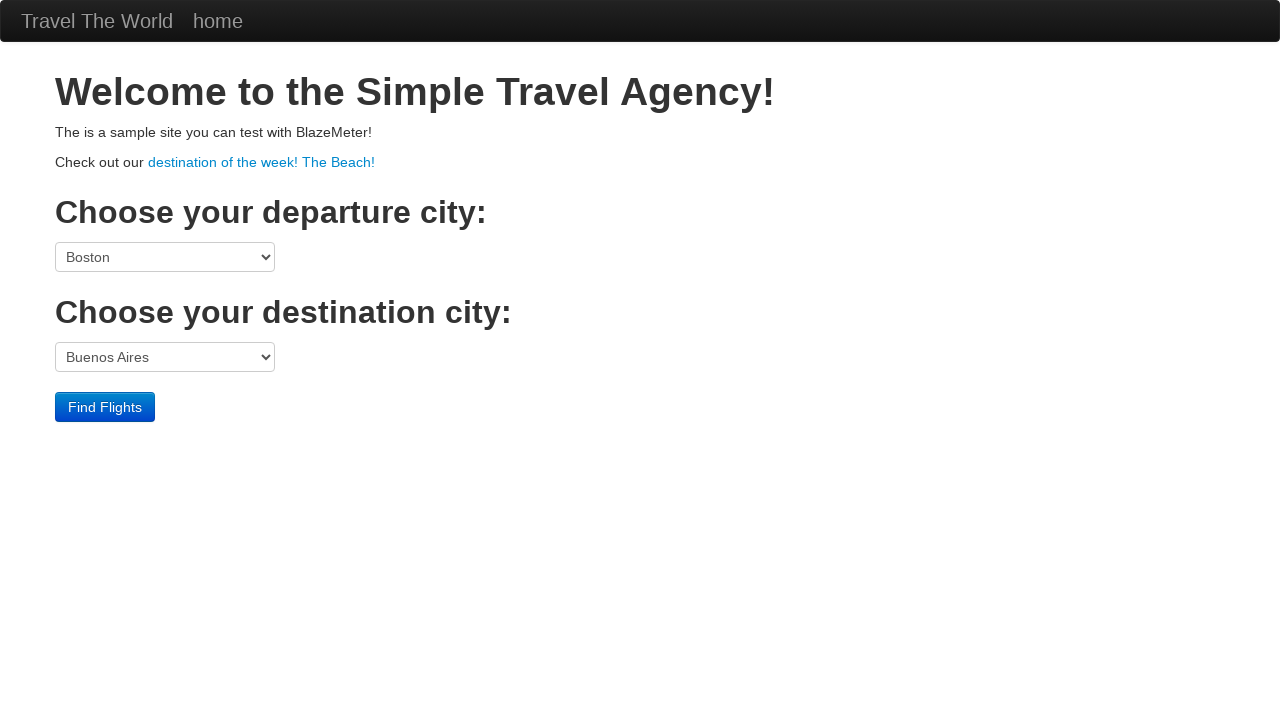

Selected London as destination city from dropdown on select[name='toPort']
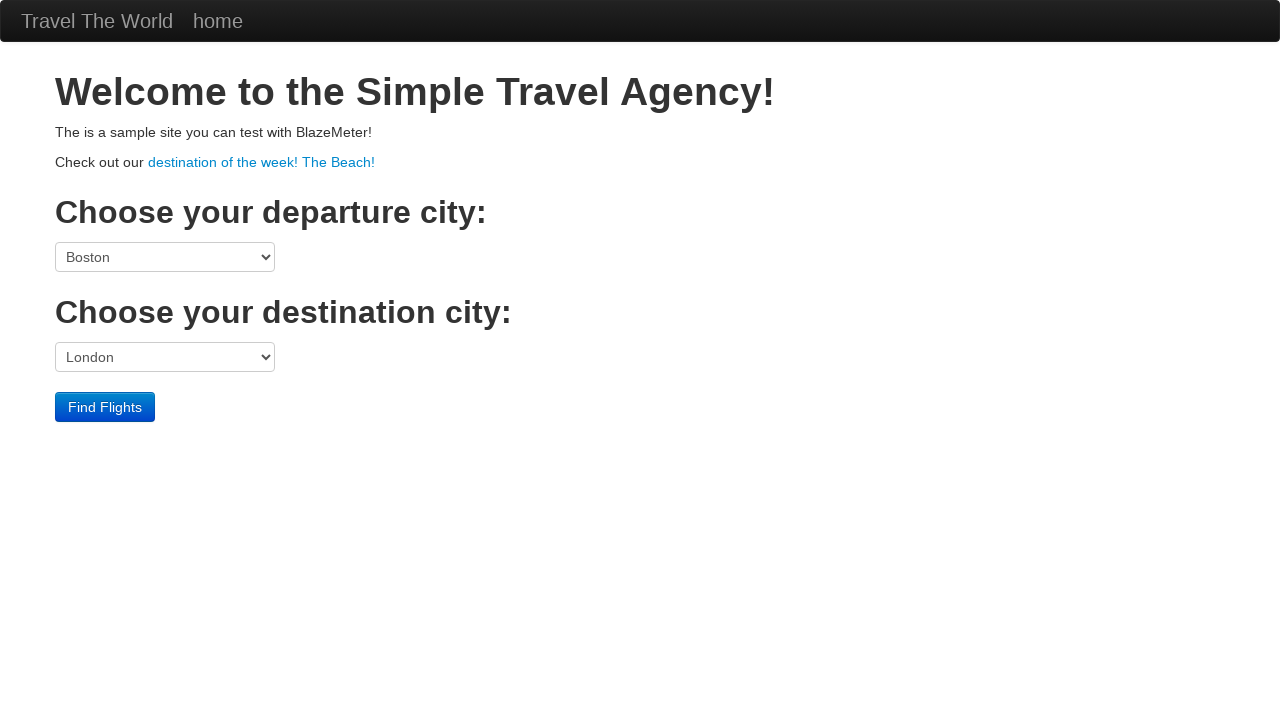

Clicked Find Flights button to search for flights at (105, 407) on input[value='Find Flights']
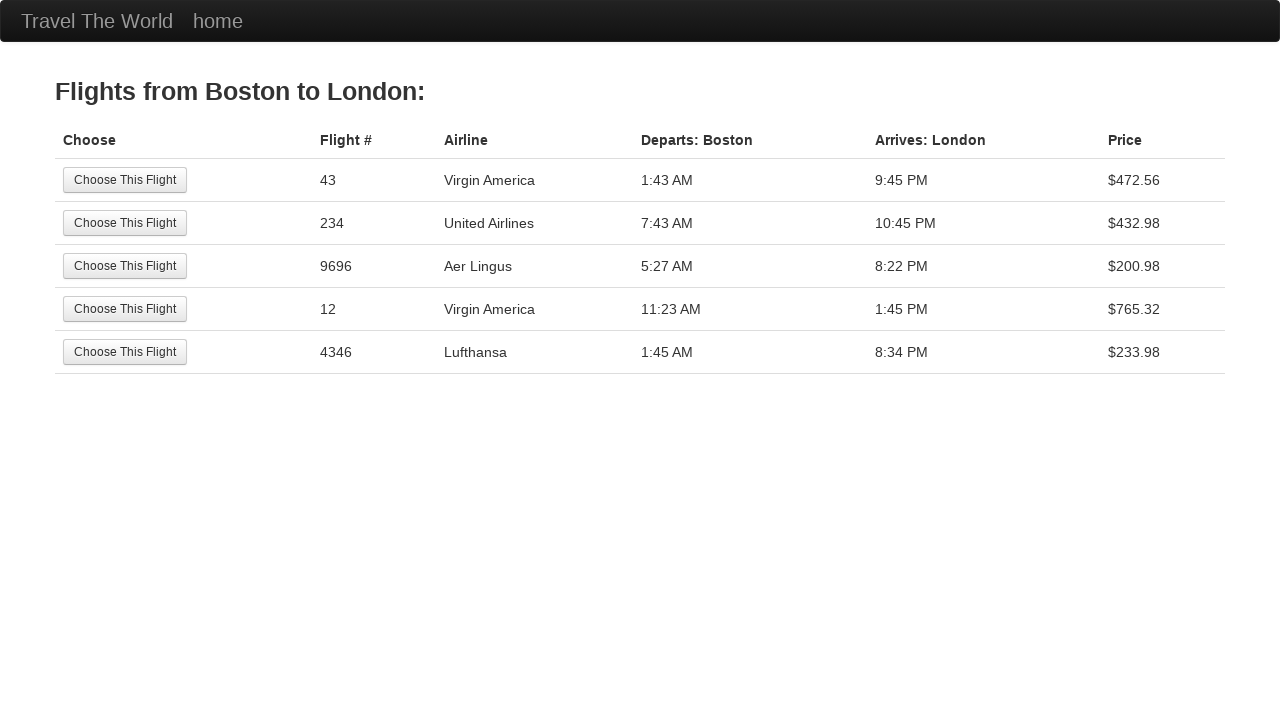

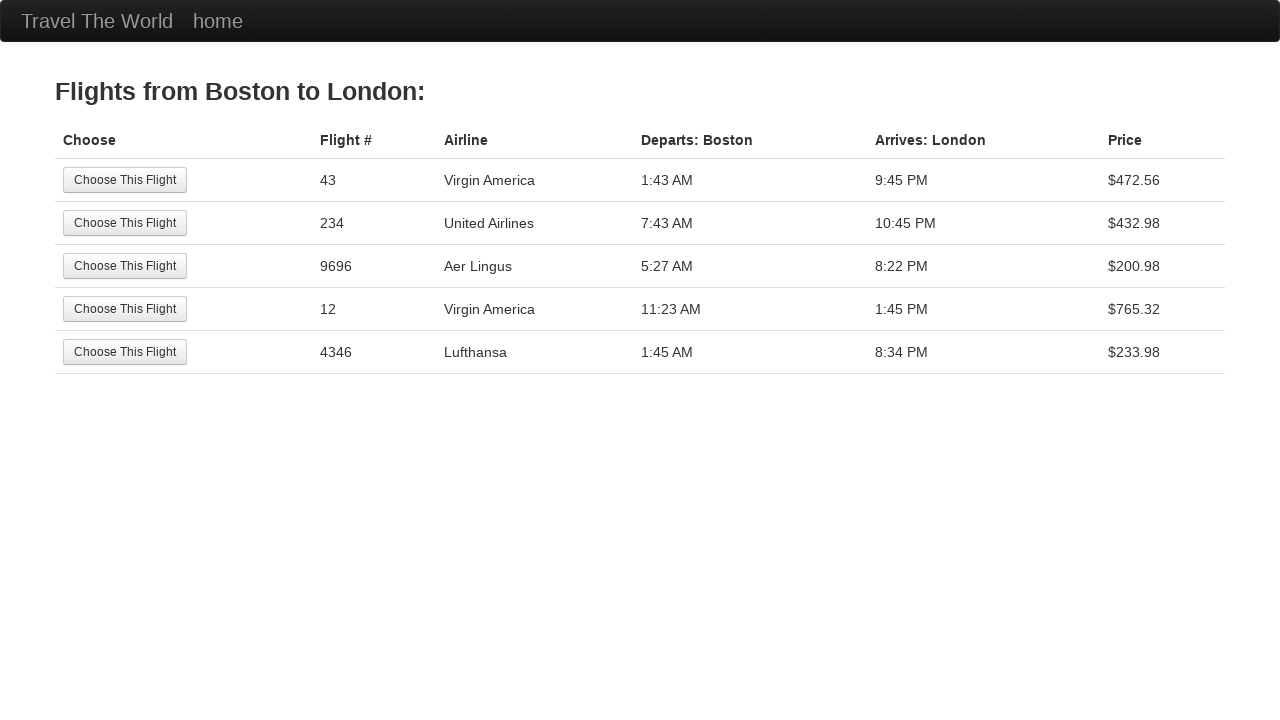